Tests a math quiz page by reading two numbers displayed on the page, calculating their sum, selecting the answer from a dropdown menu, and submitting the form.

Starting URL: http://suninjuly.github.io/selects1.html

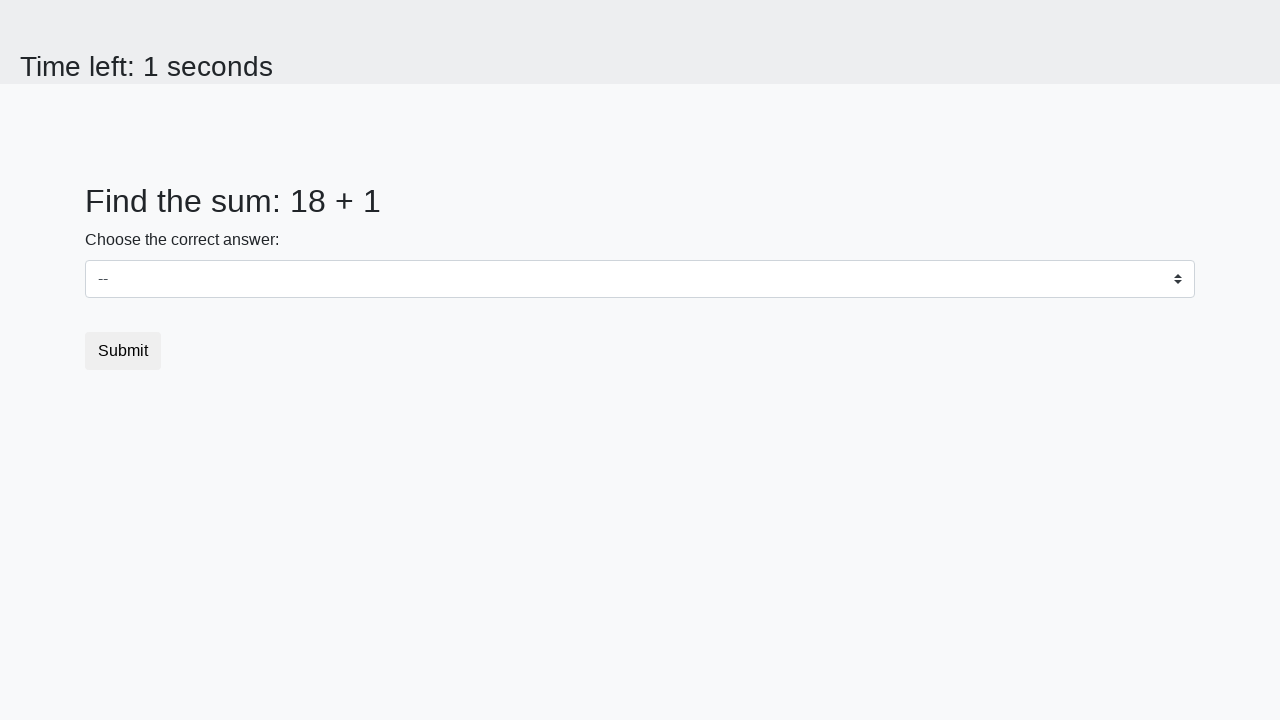

Retrieved first number from #num1 element
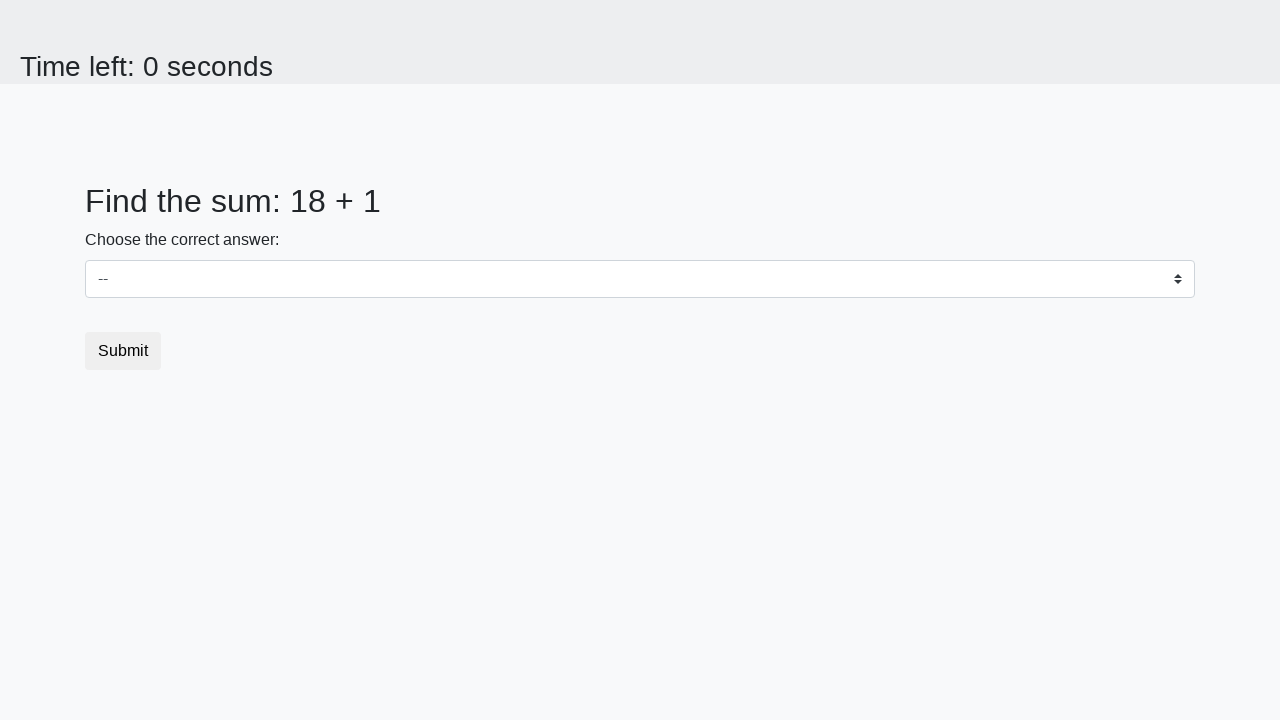

Retrieved second number from #num2 element
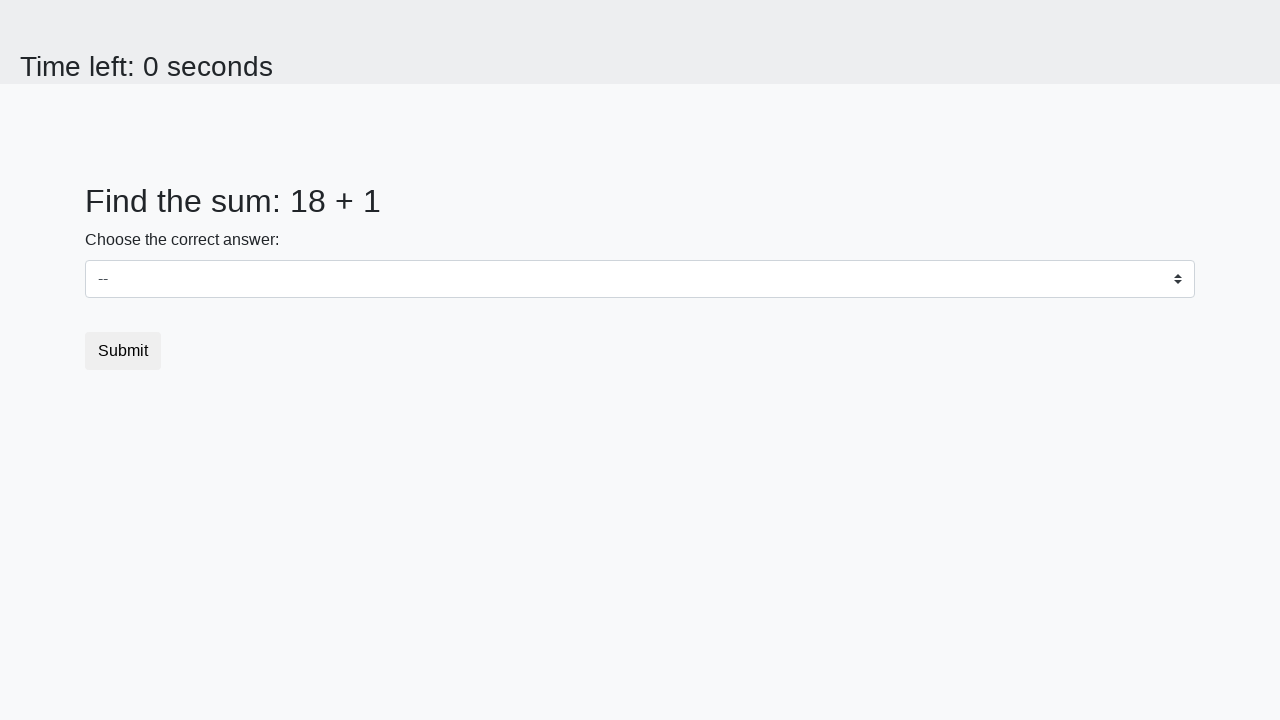

Calculated sum of 18 + 1 = 19
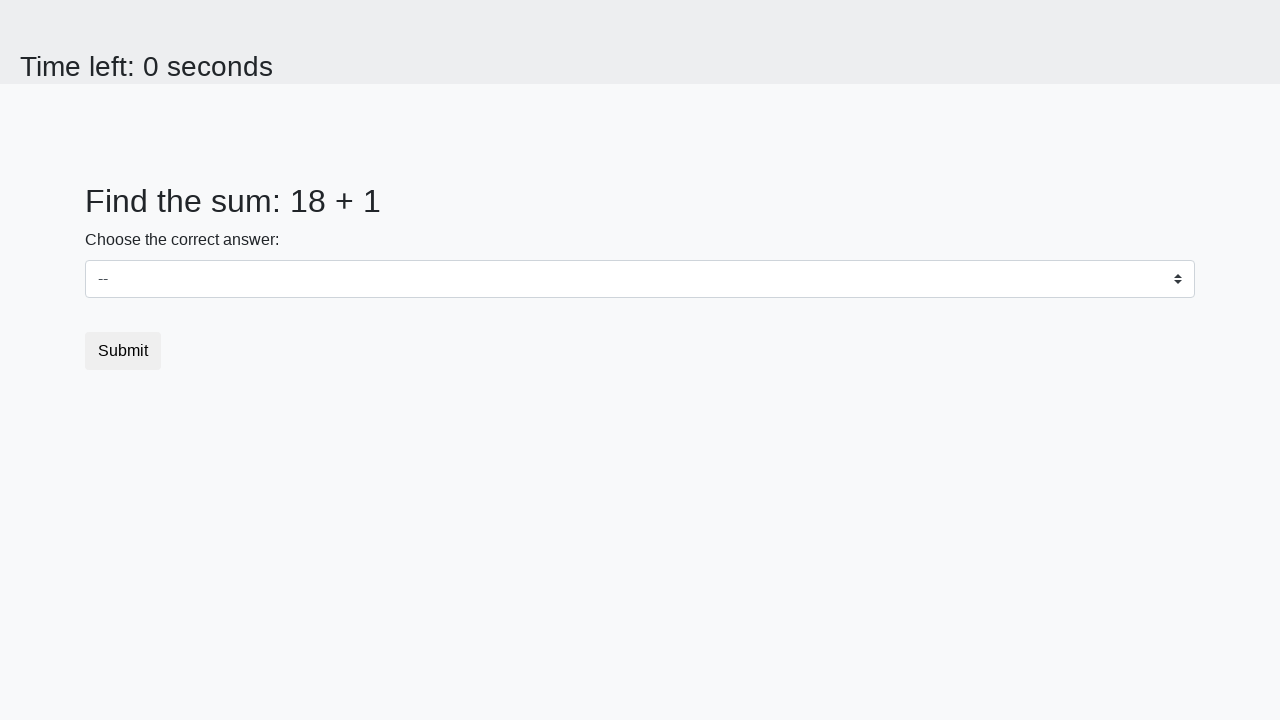

Selected answer '19' from dropdown menu on #dropdown
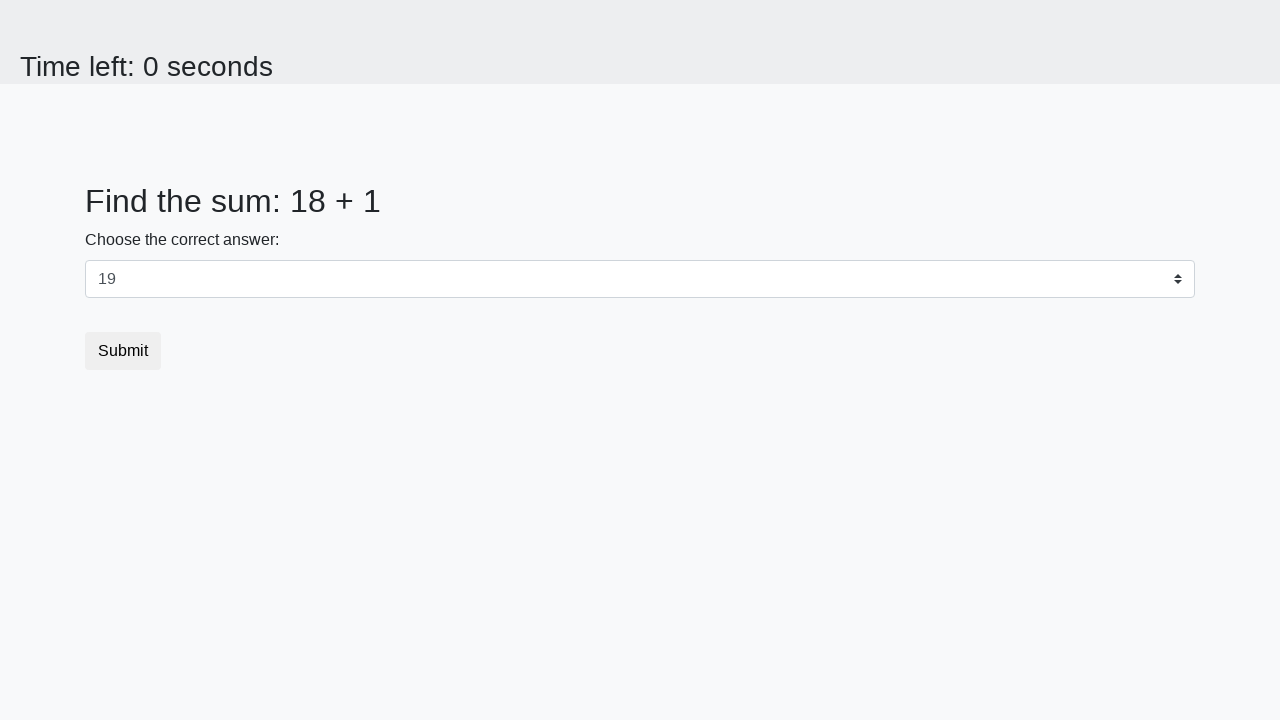

Clicked submit button to complete quiz at (123, 351) on button[type='submit']
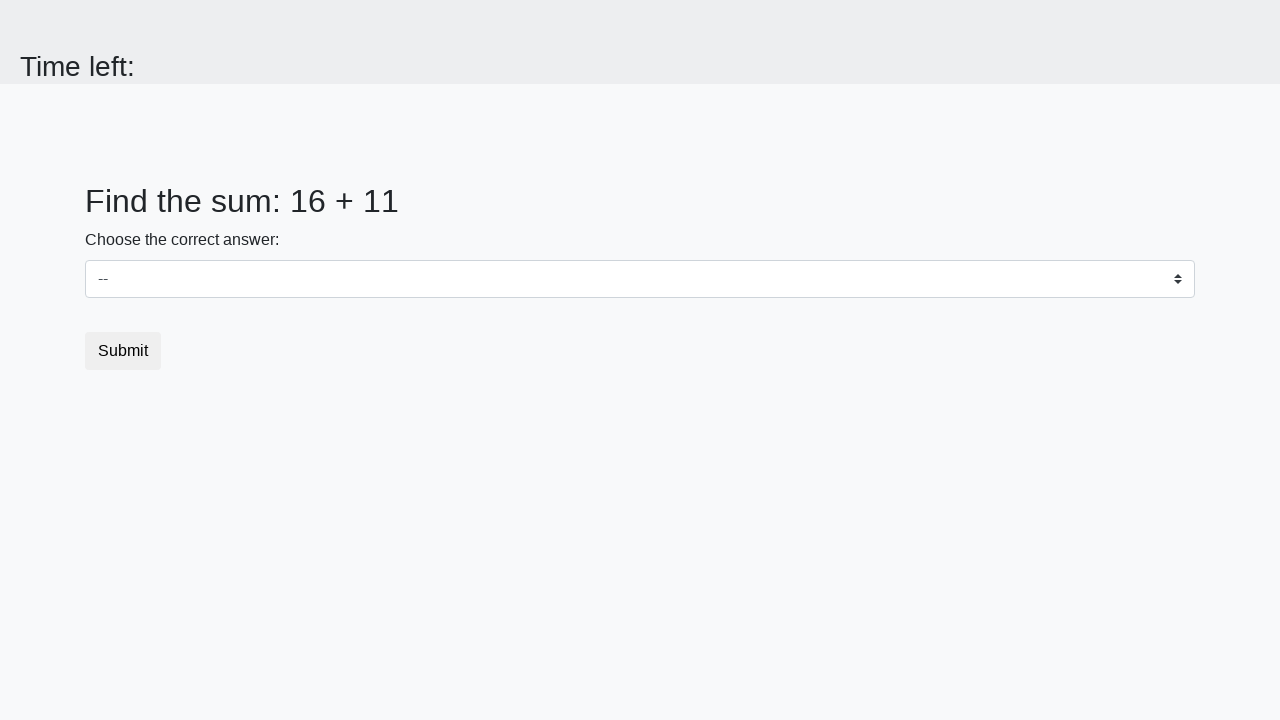

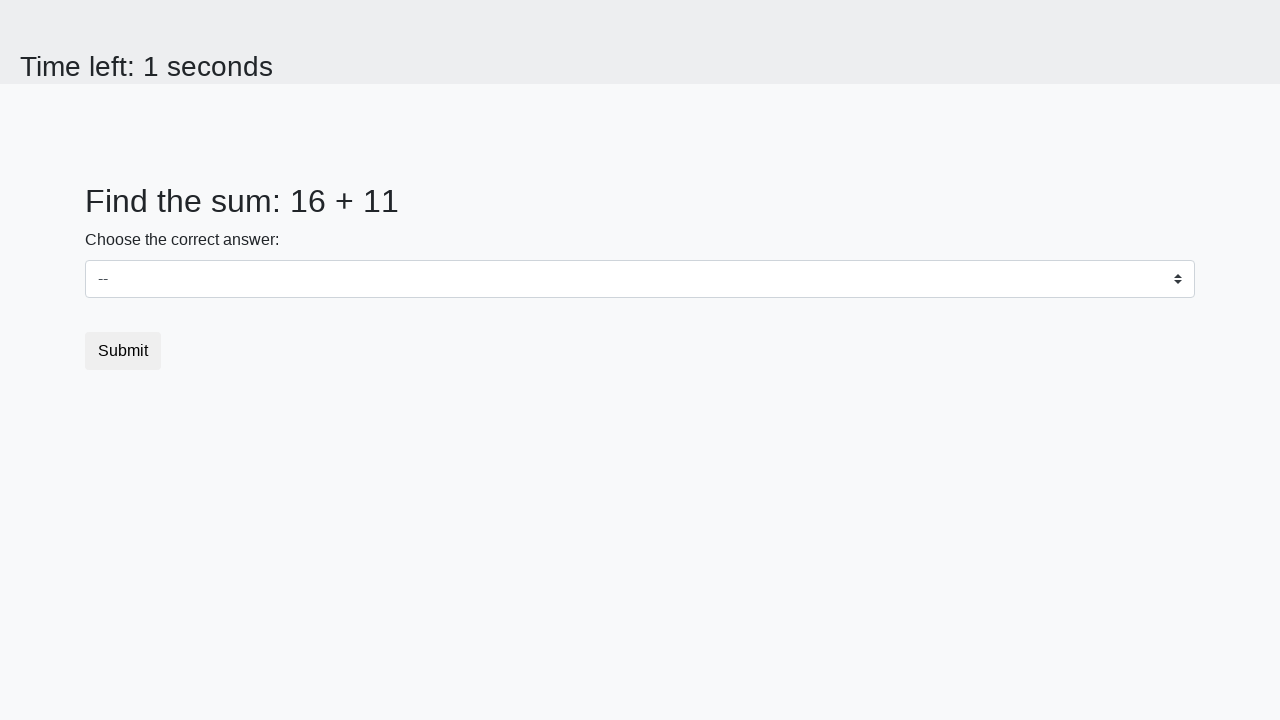